Navigates to the Team page and verifies the names of the three authors

Starting URL: http://www.99-bottles-of-beer.net/

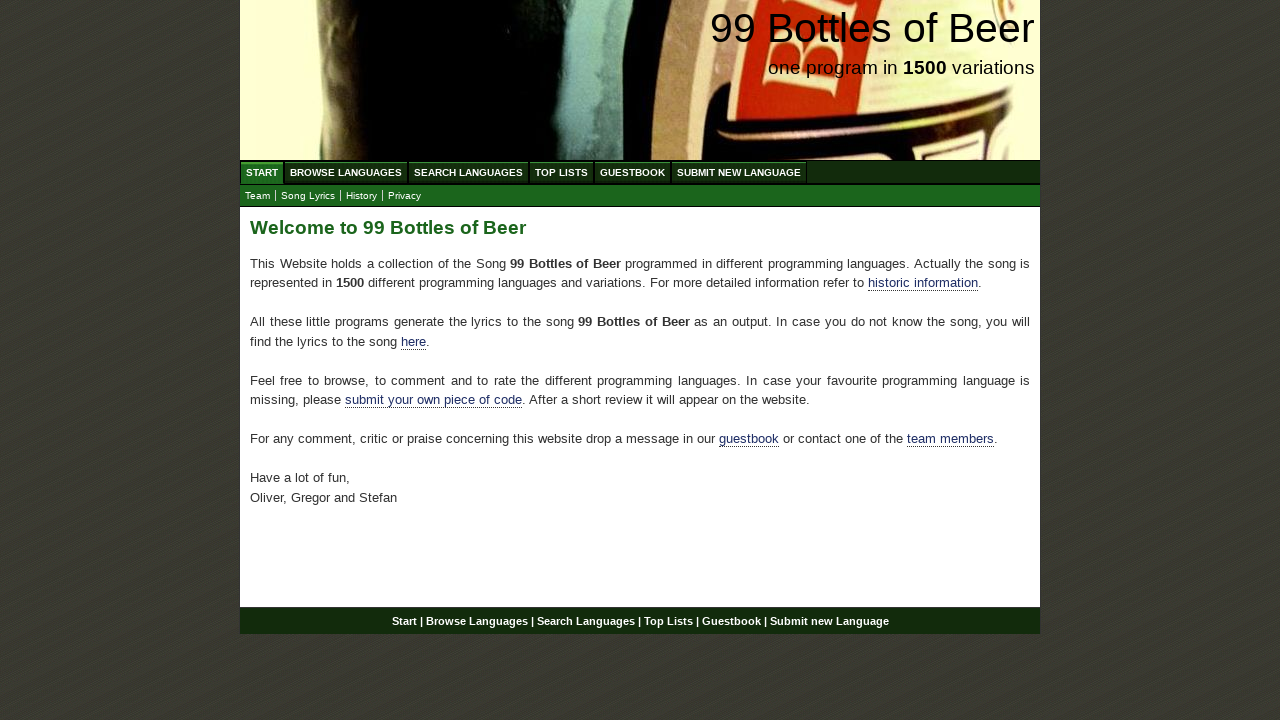

Clicked Team link to navigate to team page at (258, 196) on a[href='team.html']
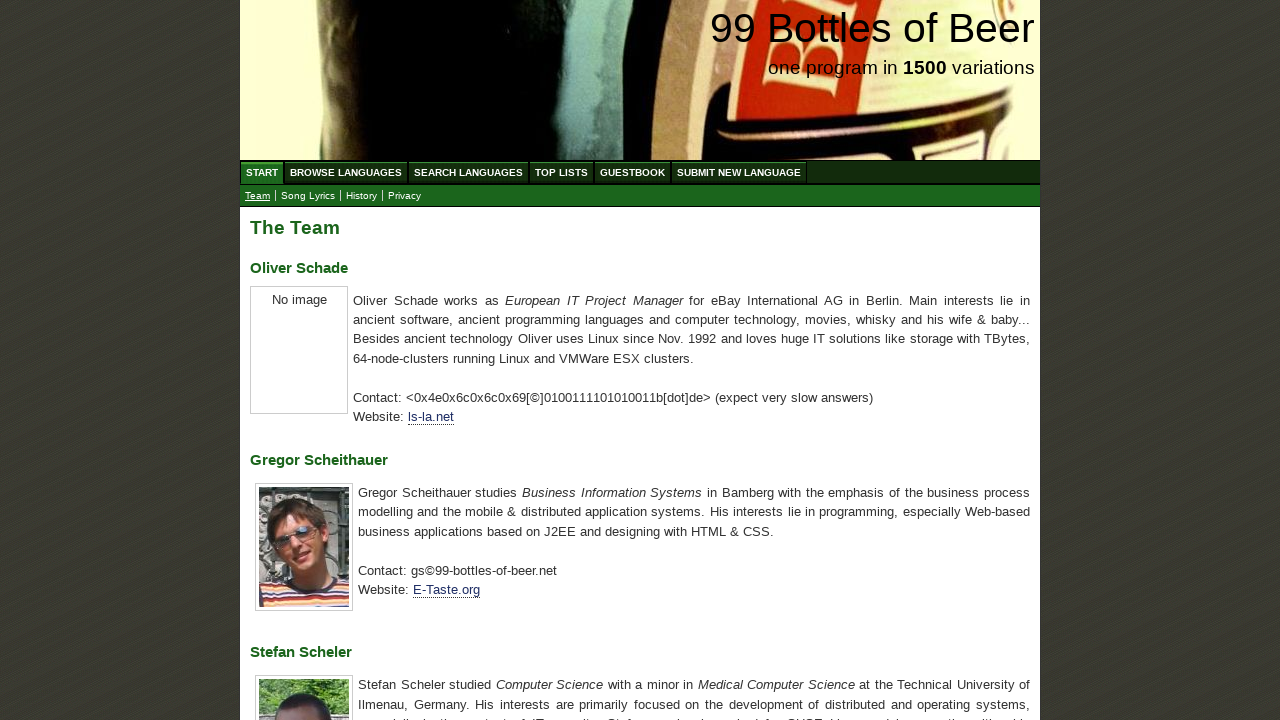

Located all author name elements (h3 tags)
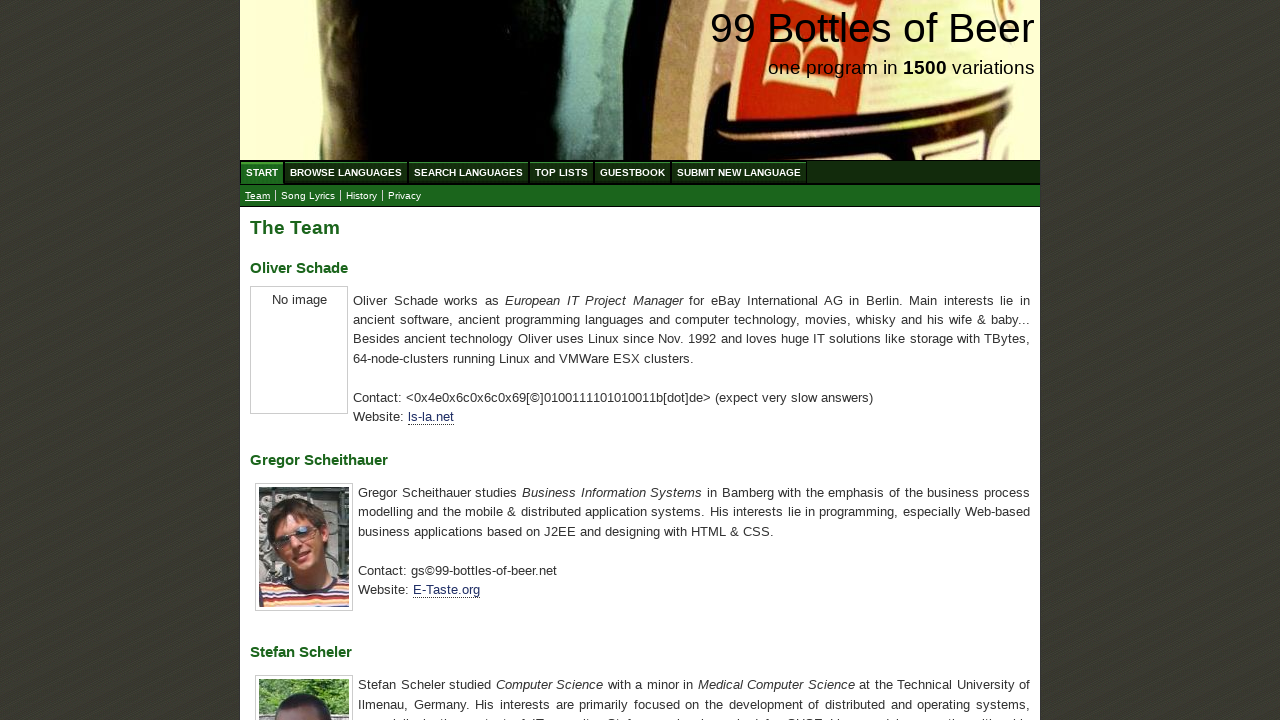

Extracted author names: ['Oliver Schade', 'Gregor Scheithauer', 'Stefan Scheler']
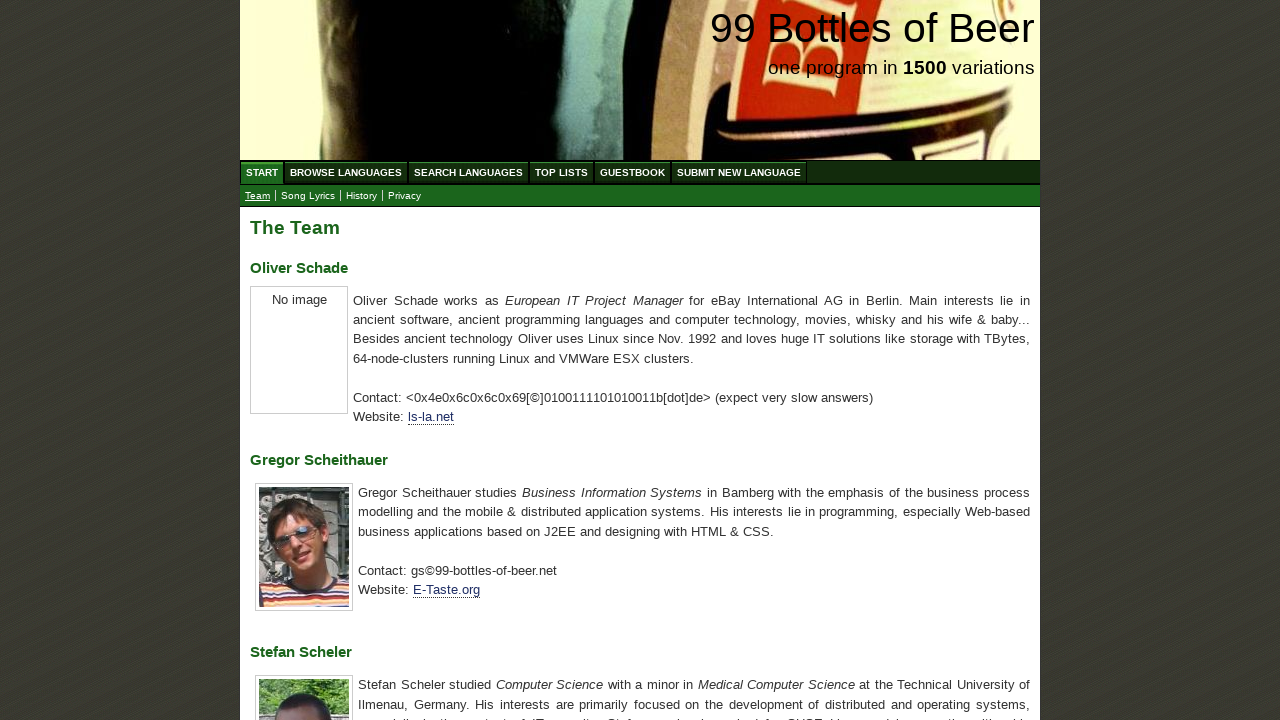

Verified that author names match expected names: Oliver Schade, Gregor Scheithauer, Stefan Scheler
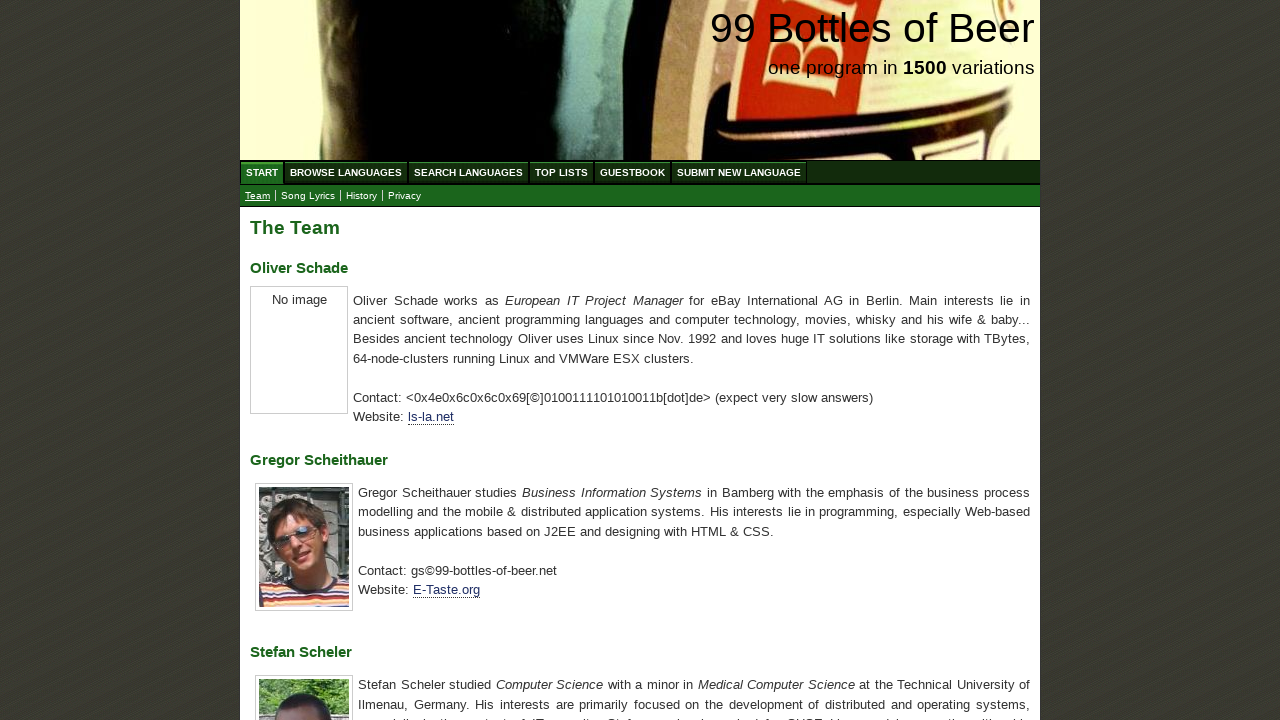

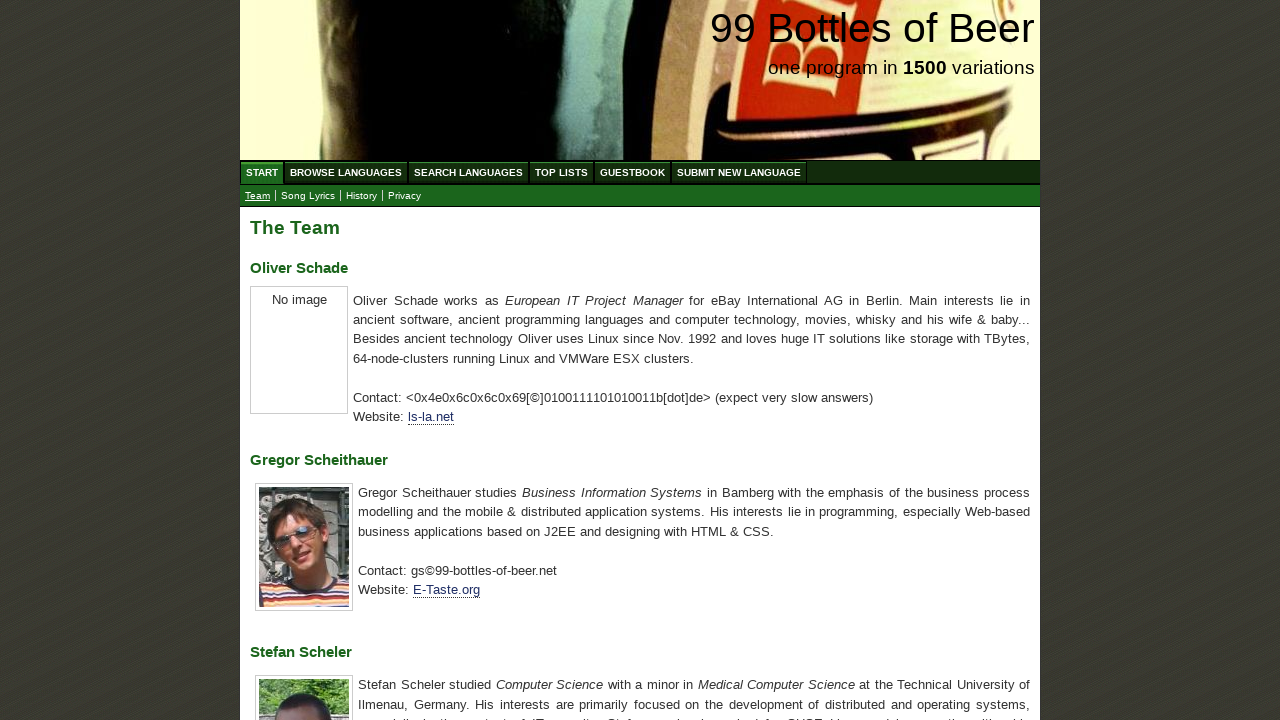